Clicks the "Get started" link on the Playwright homepage and verifies navigation to the intro page

Starting URL: https://playwright.dev/

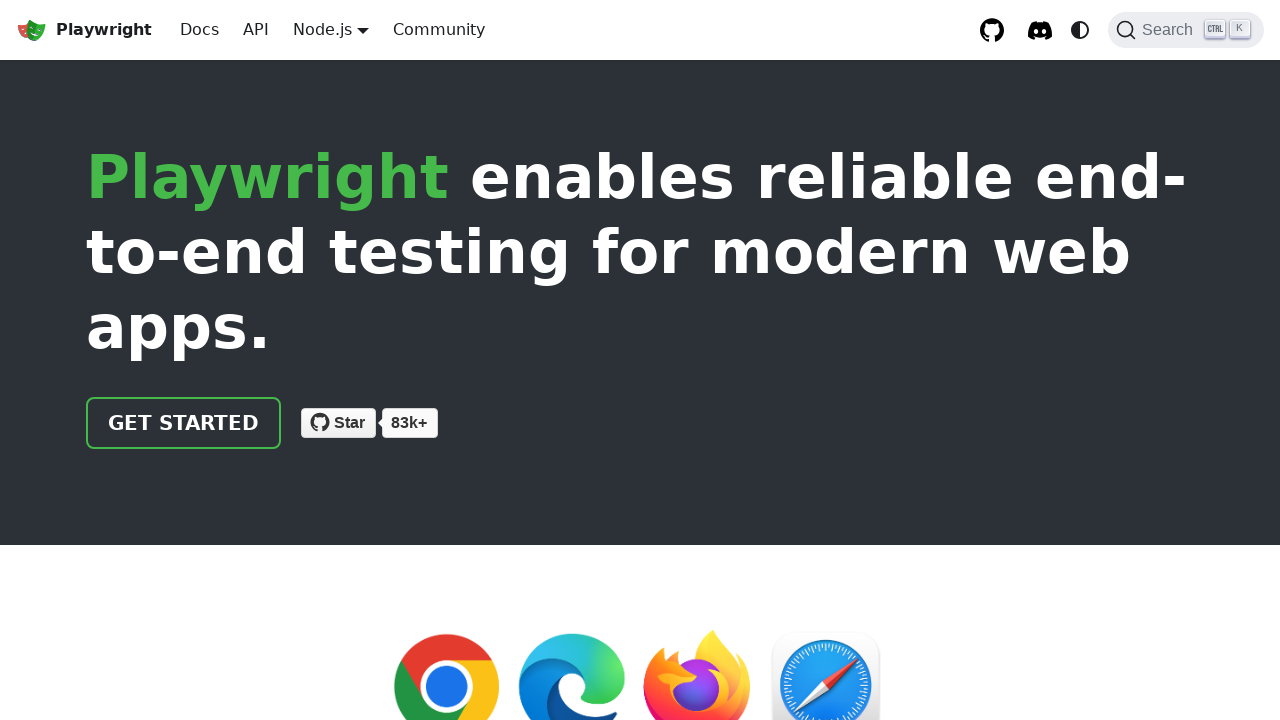

Clicked 'Get started' link on Playwright homepage at (184, 423) on internal:role=link[name="Get started"i]
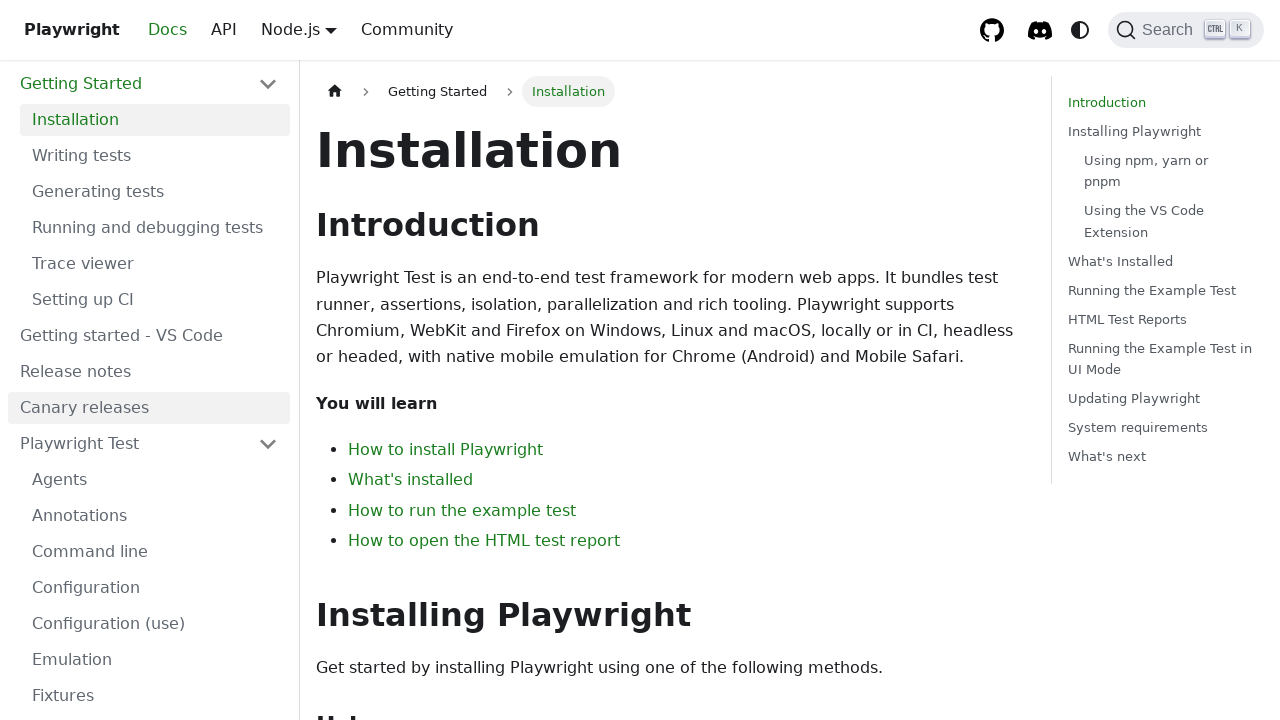

Verified navigation to intro page - URL contains 'intro'
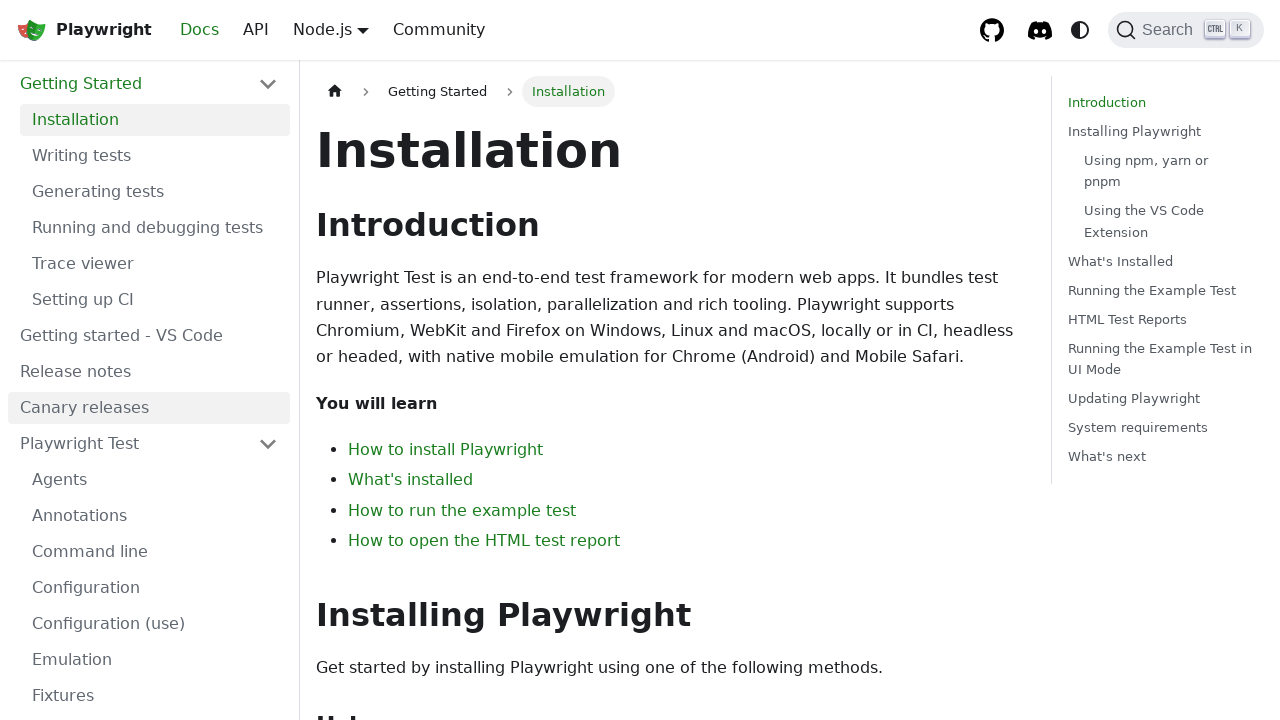

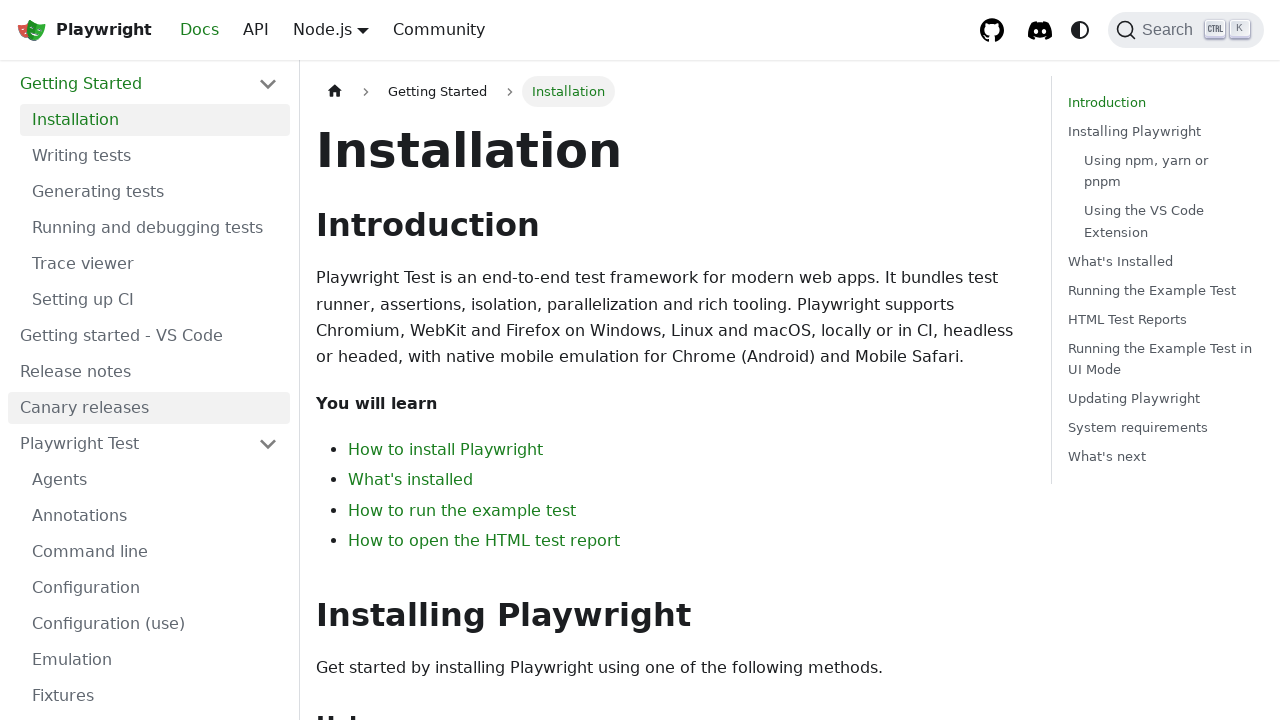